Tests marking individual items as complete by checking their toggle checkboxes

Starting URL: https://todo-app.serenity-js.org/#/

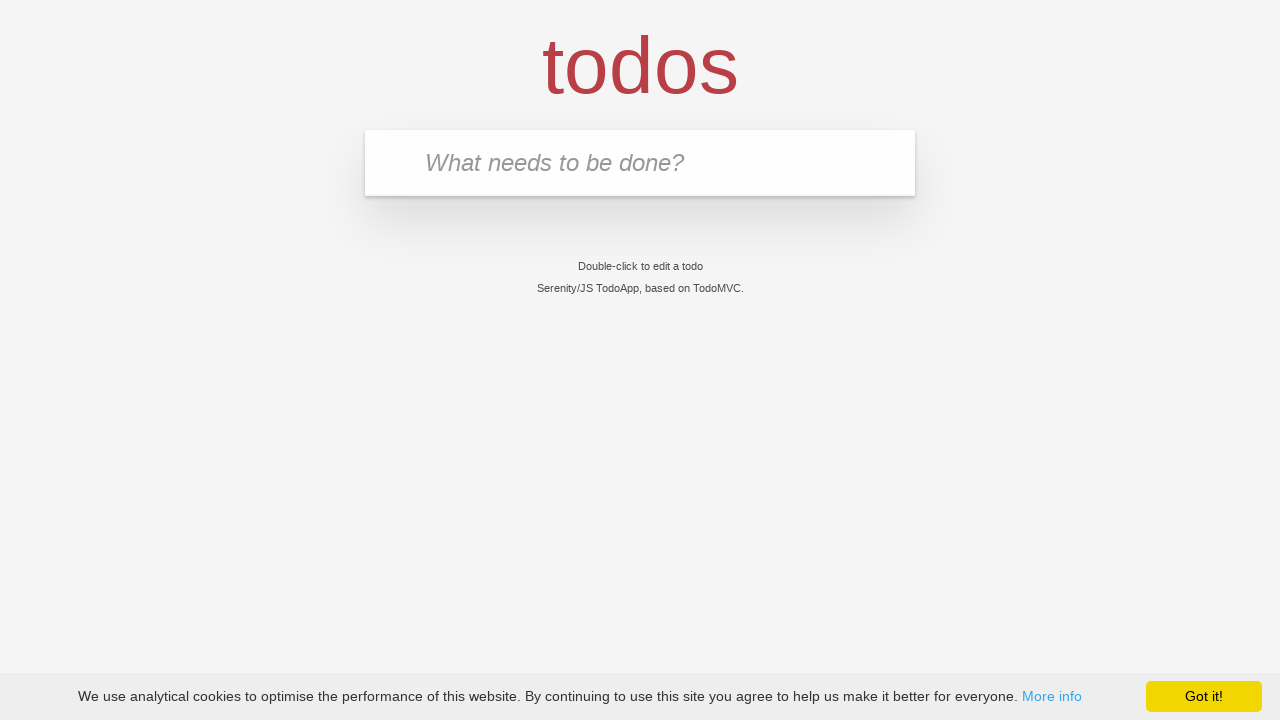

Navigated to todo app
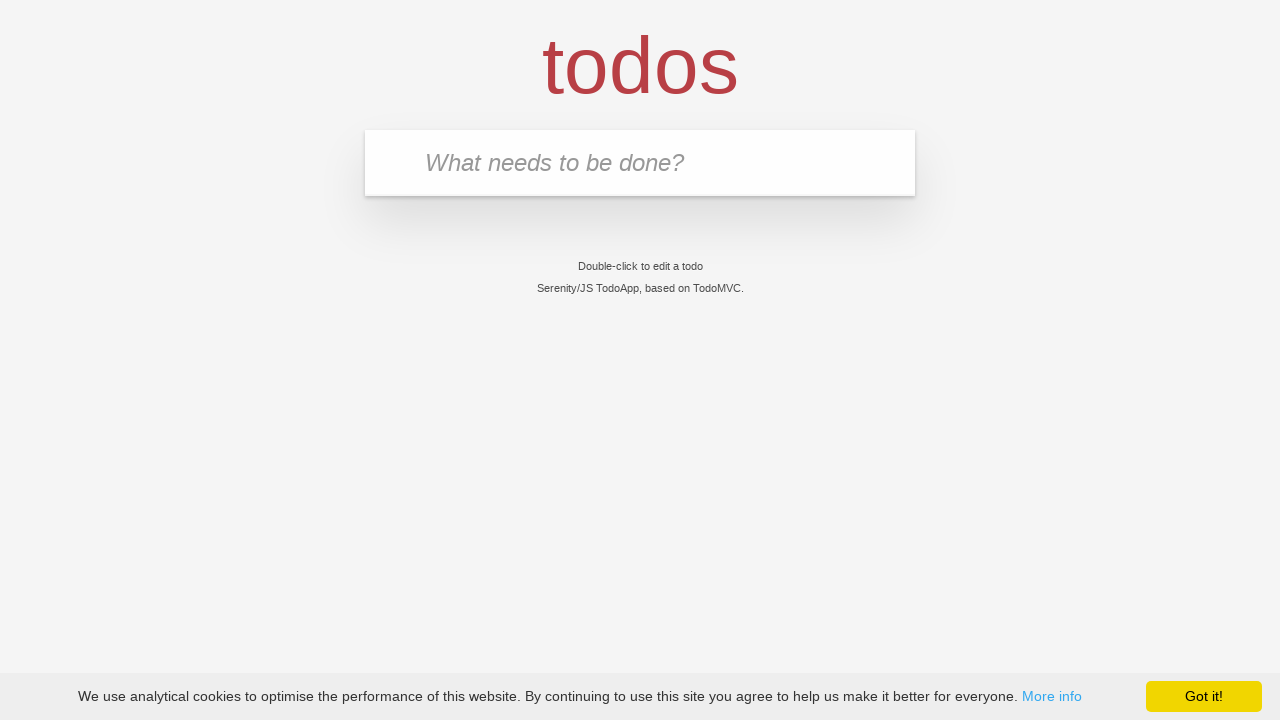

Filled first todo item: 'buy some cheese' on .new-todo
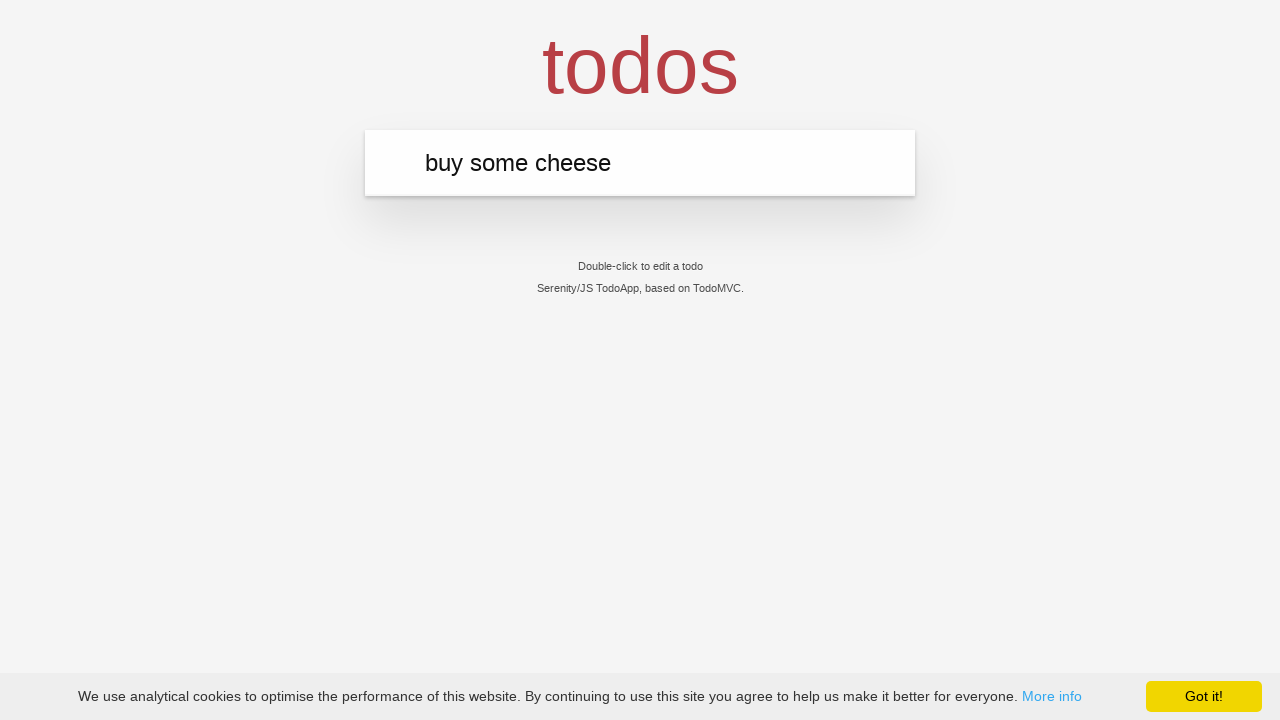

Pressed Enter to create first todo item on .new-todo
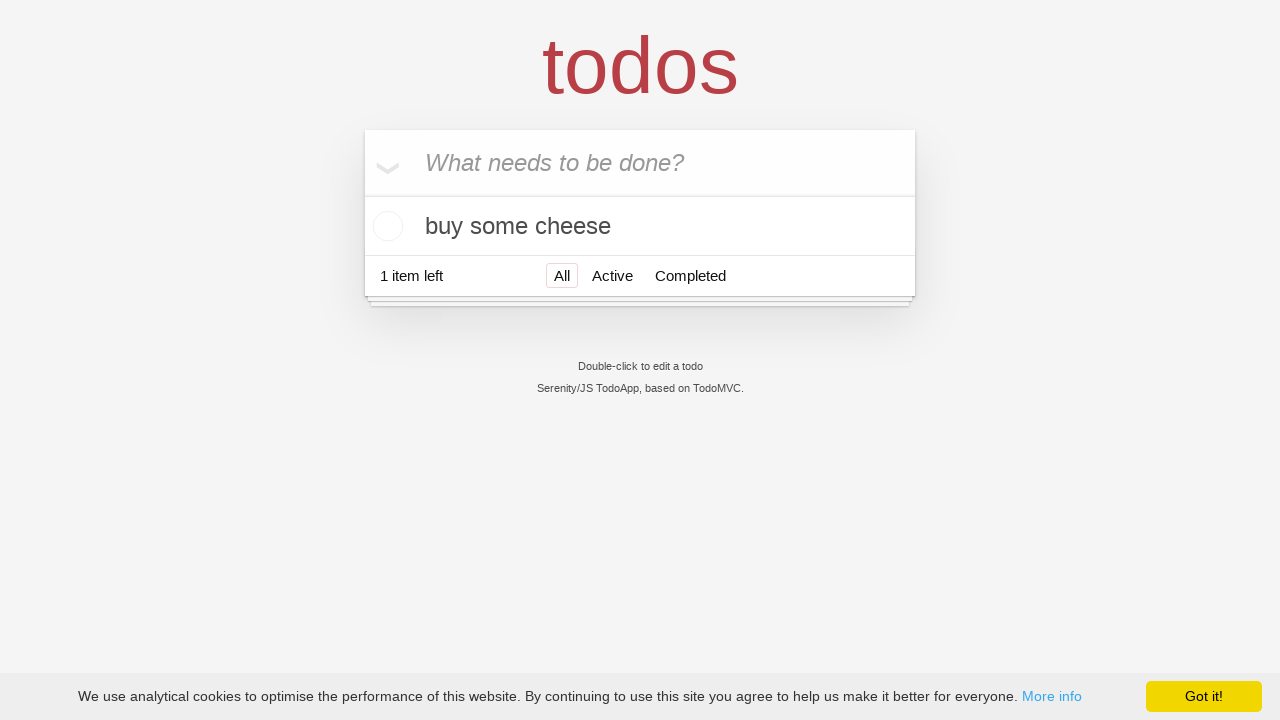

Filled second todo item: 'feed the cat' on .new-todo
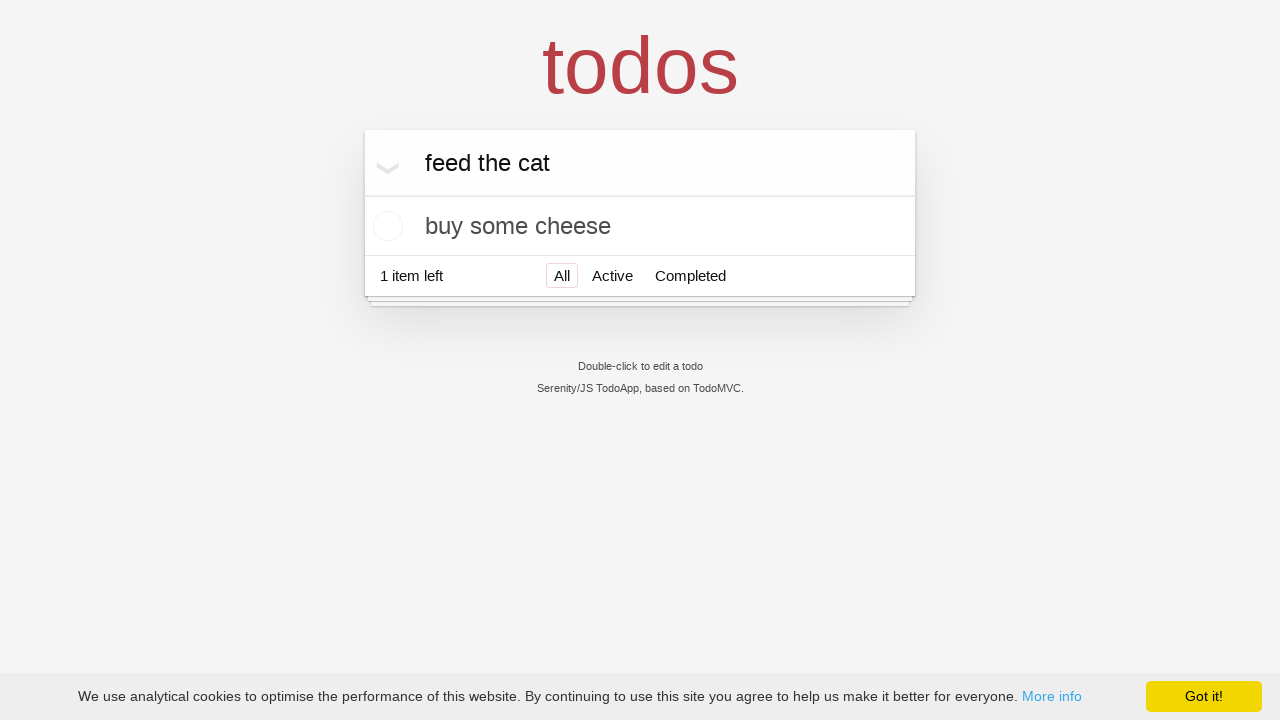

Pressed Enter to create second todo item on .new-todo
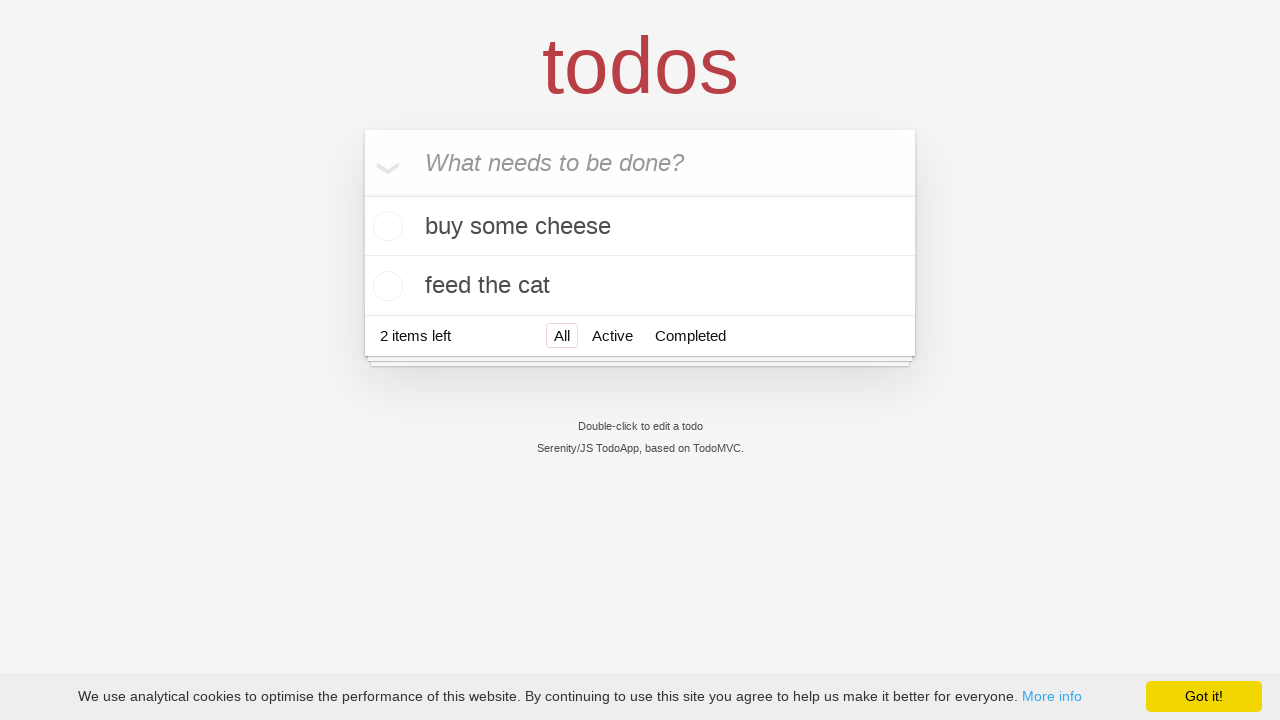

Waited for second todo item to appear in list
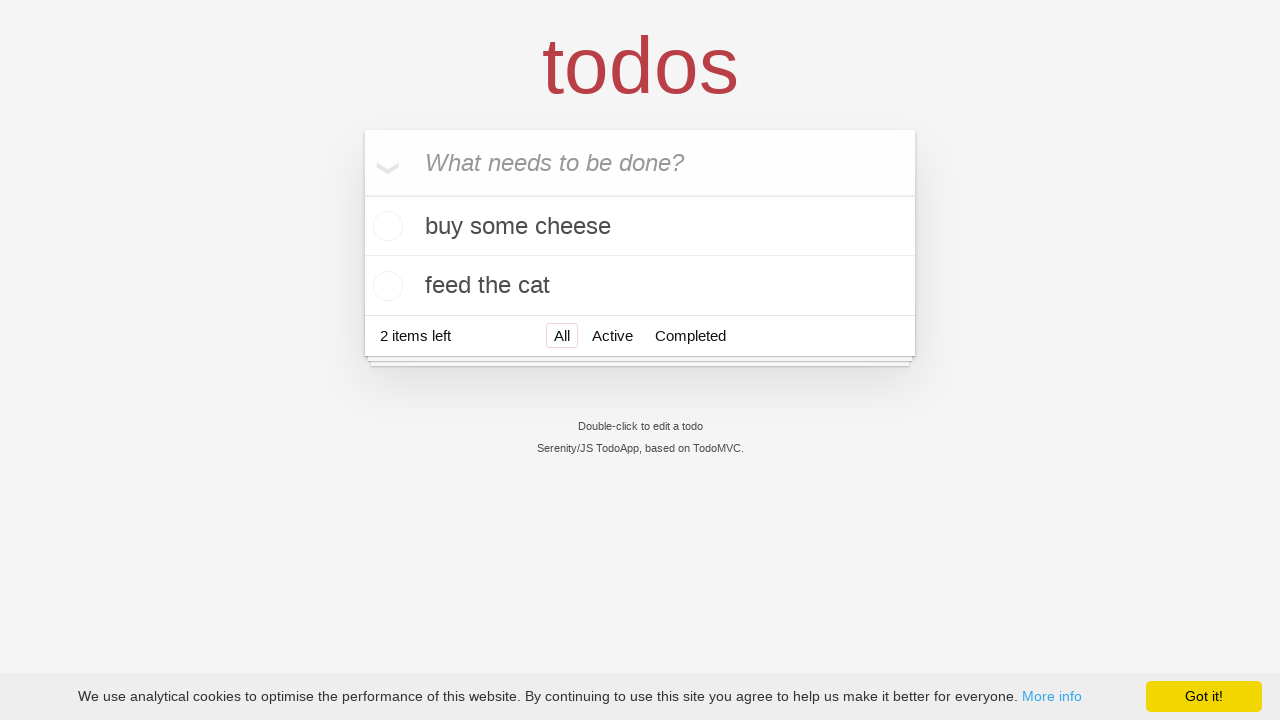

Marked first todo item as complete by checking its toggle at (385, 226) on .todo-list li >> nth=0 >> .toggle
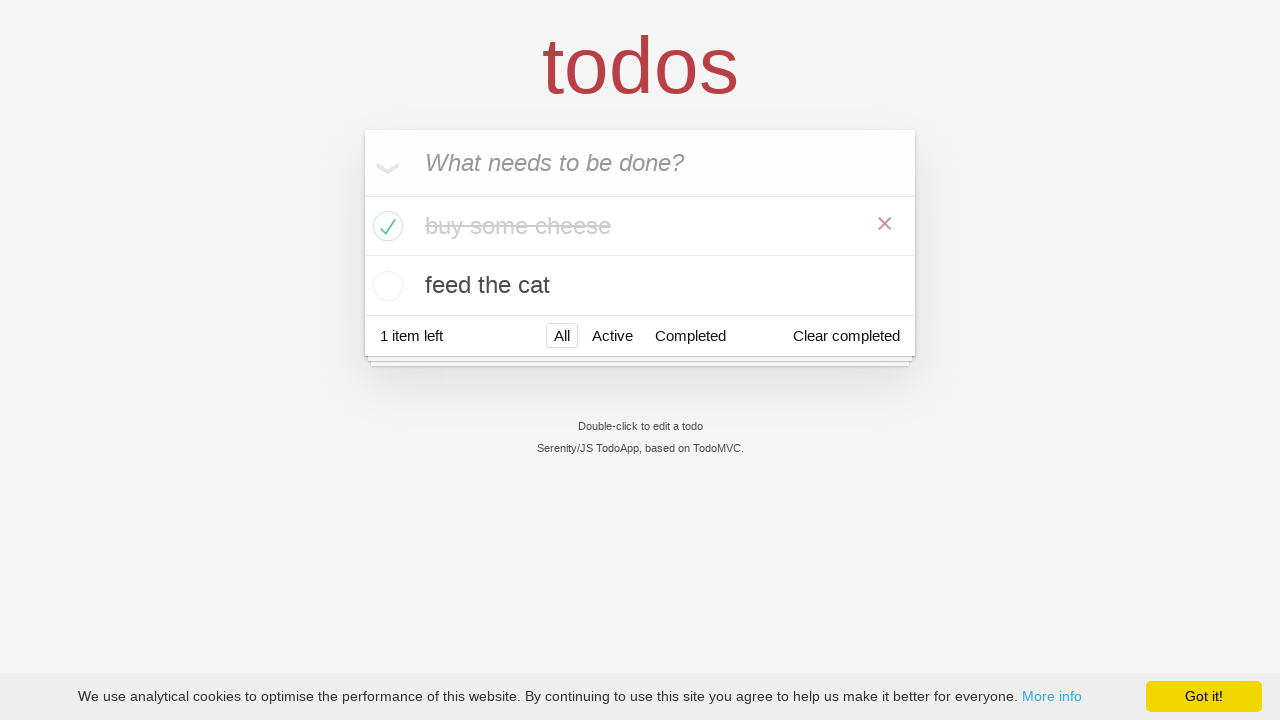

Marked second todo item as complete by checking its toggle at (385, 286) on .todo-list li >> nth=1 >> .toggle
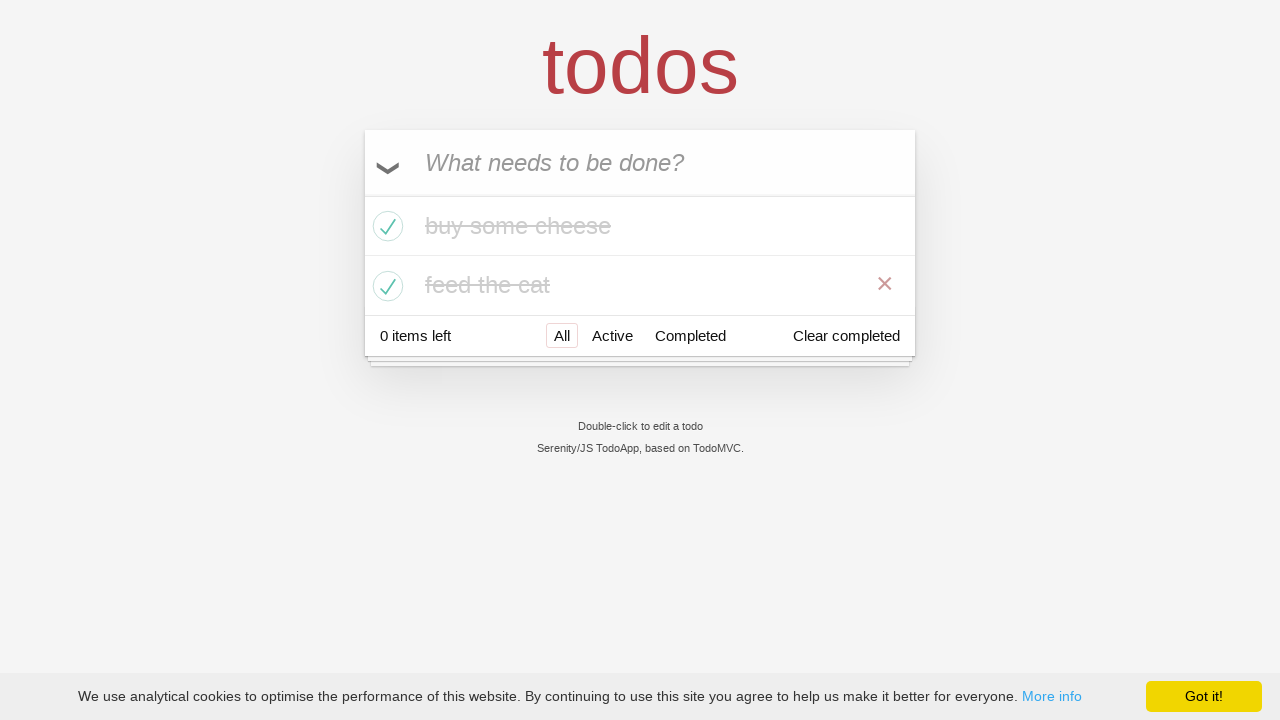

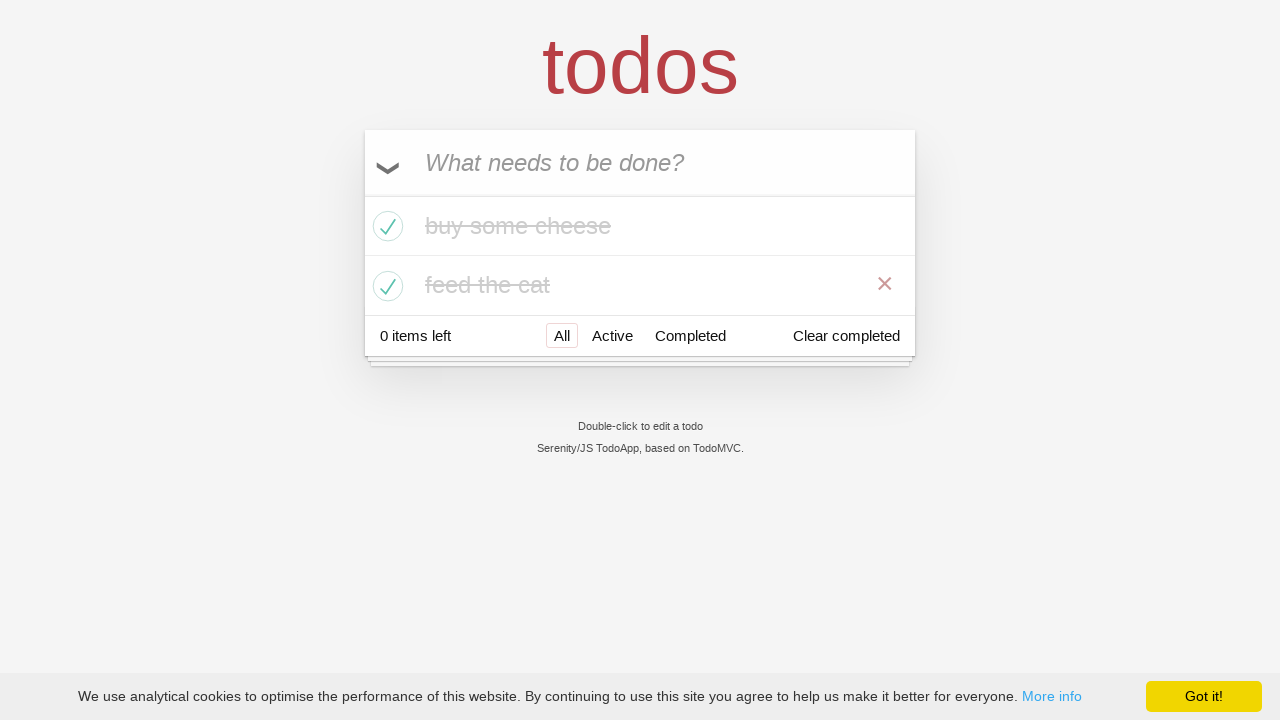